Tests right-click context menu functionality on a sidebar element

Starting URL: http://jqueryui.com/

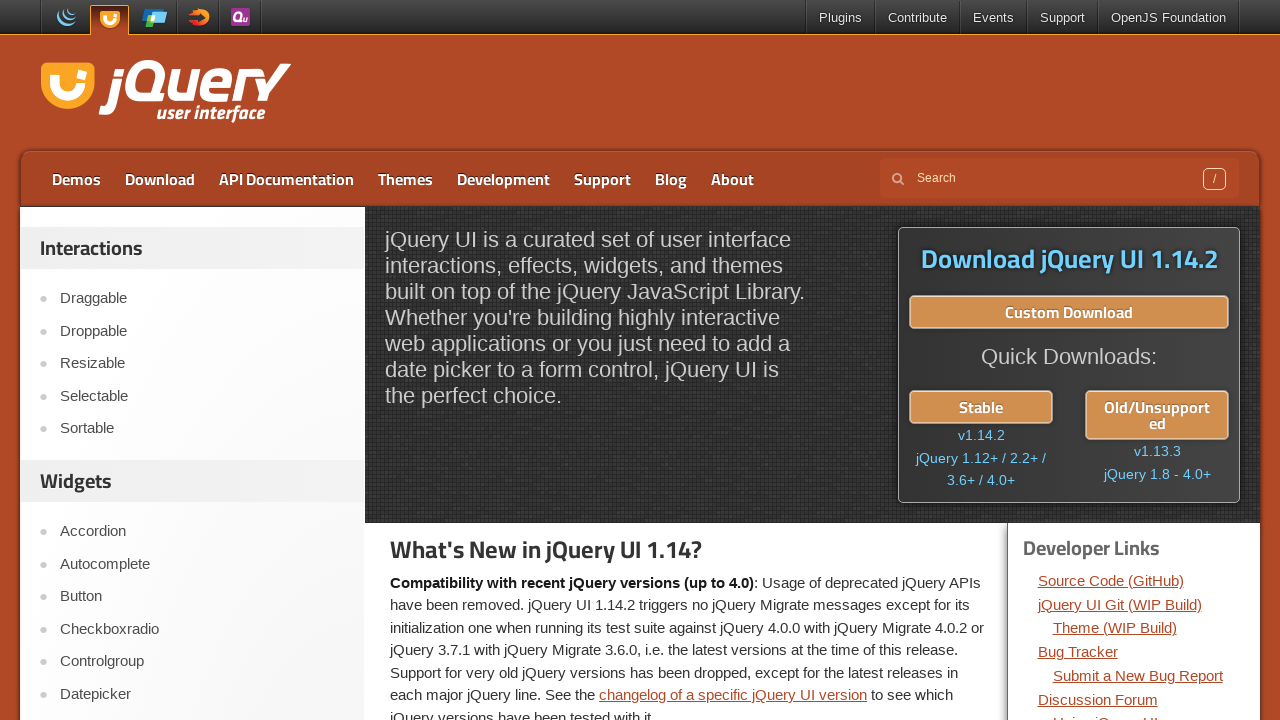

Right-clicked on sidebar element to open context menu at (202, 331) on xpath=//*[@id='sidebar']/aside[1]/ul/li[2]/a
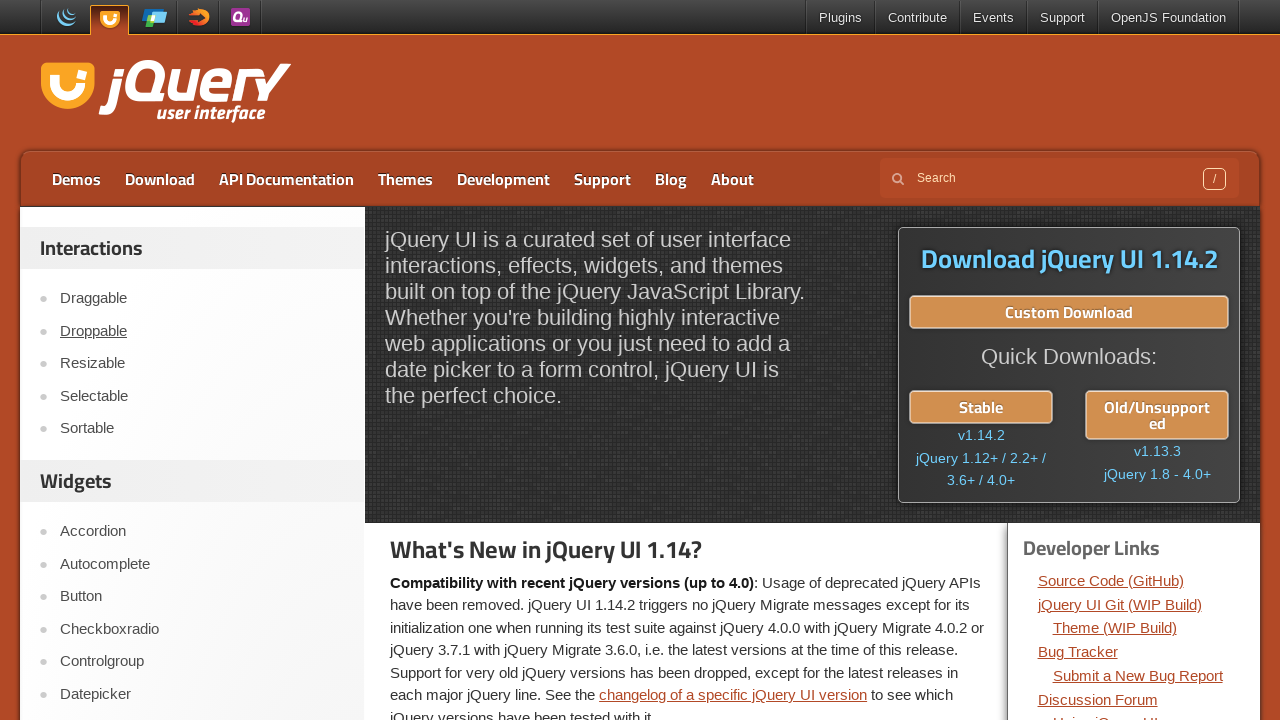

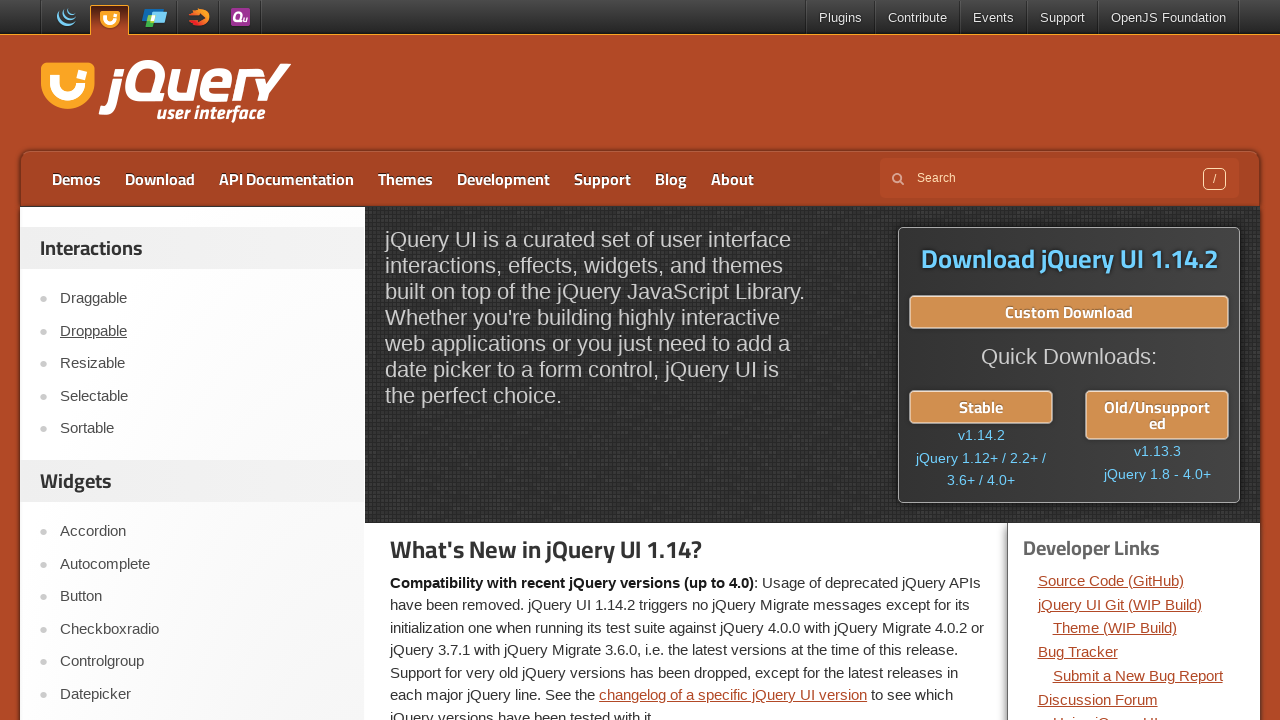